Tests drag and drop functionality by dragging a menu item to a plate using trigger events

Starting URL: https://kitchen.applitools.com/ingredients/drag-and-drop

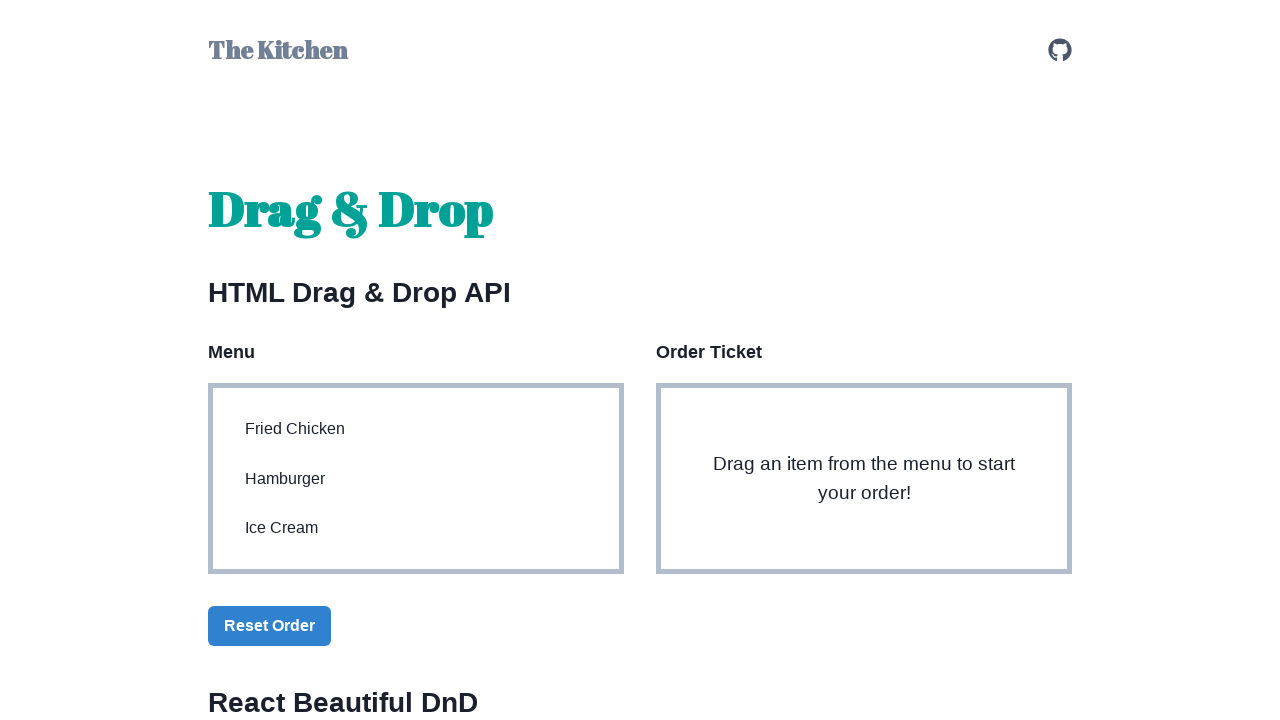

Located fried chicken menu item
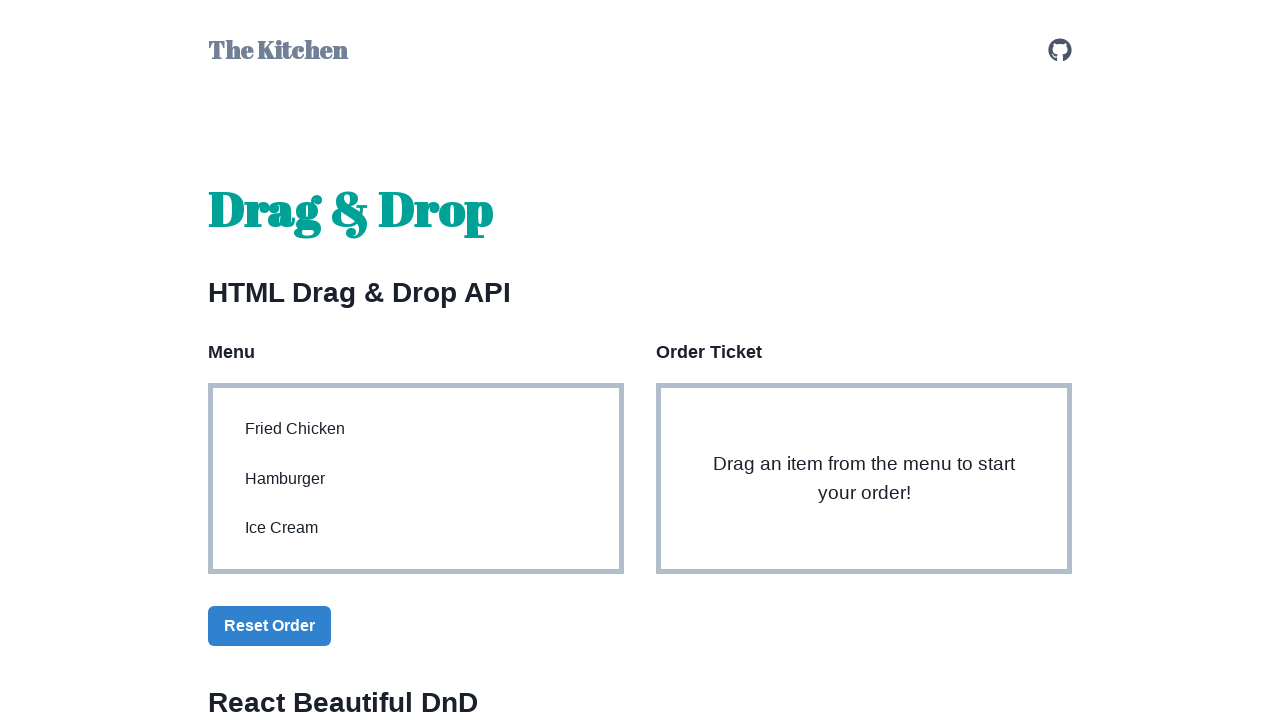

Located plate drop target
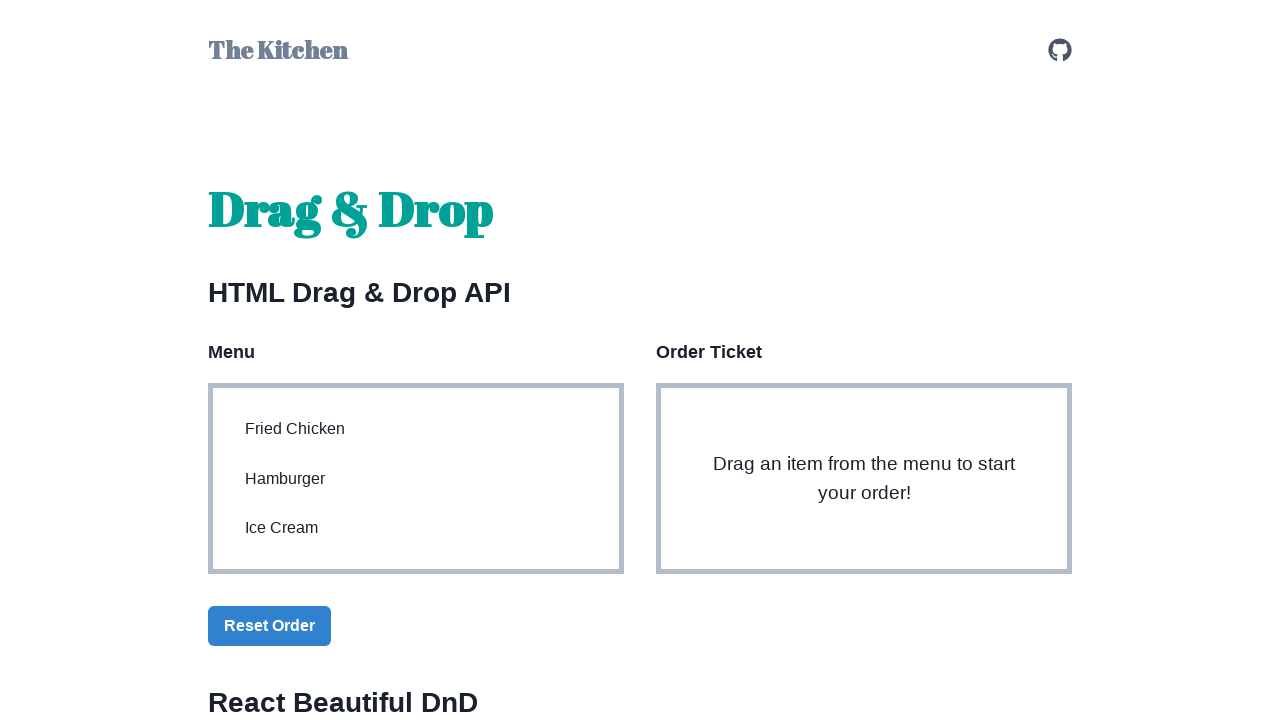

Dragged fried chicken menu item to plate using trigger and data transfer events at (864, 458)
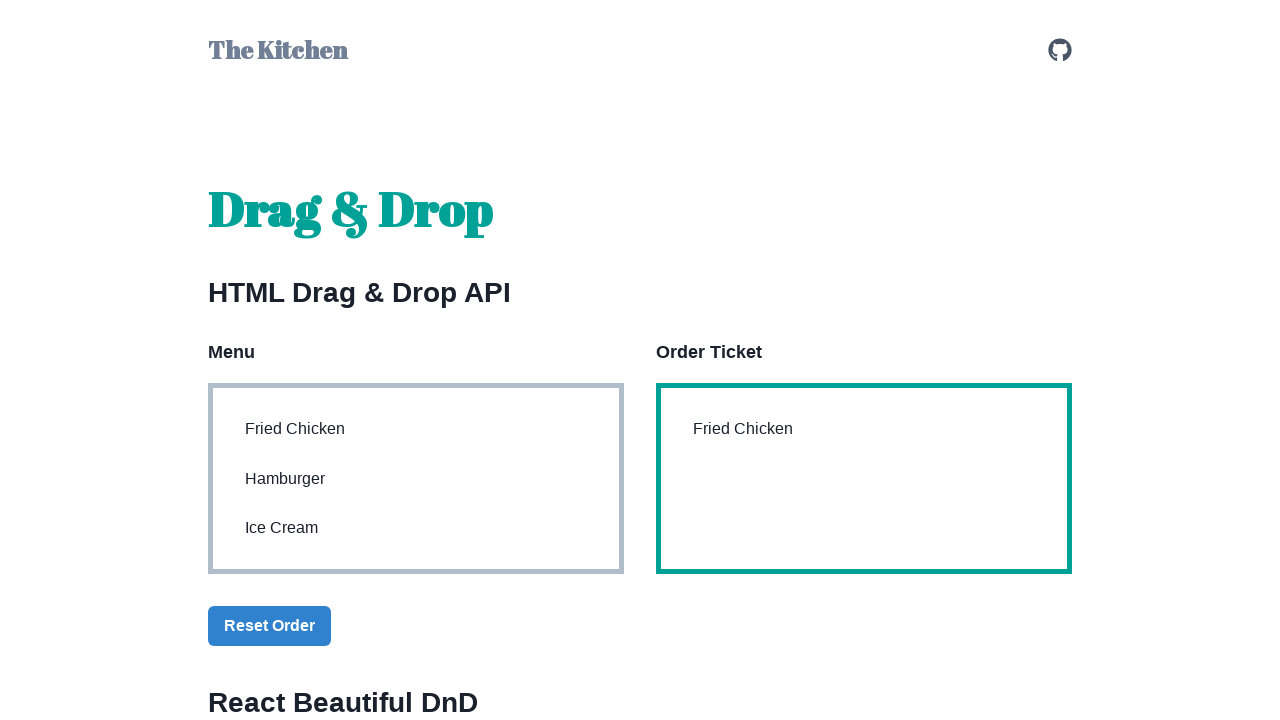

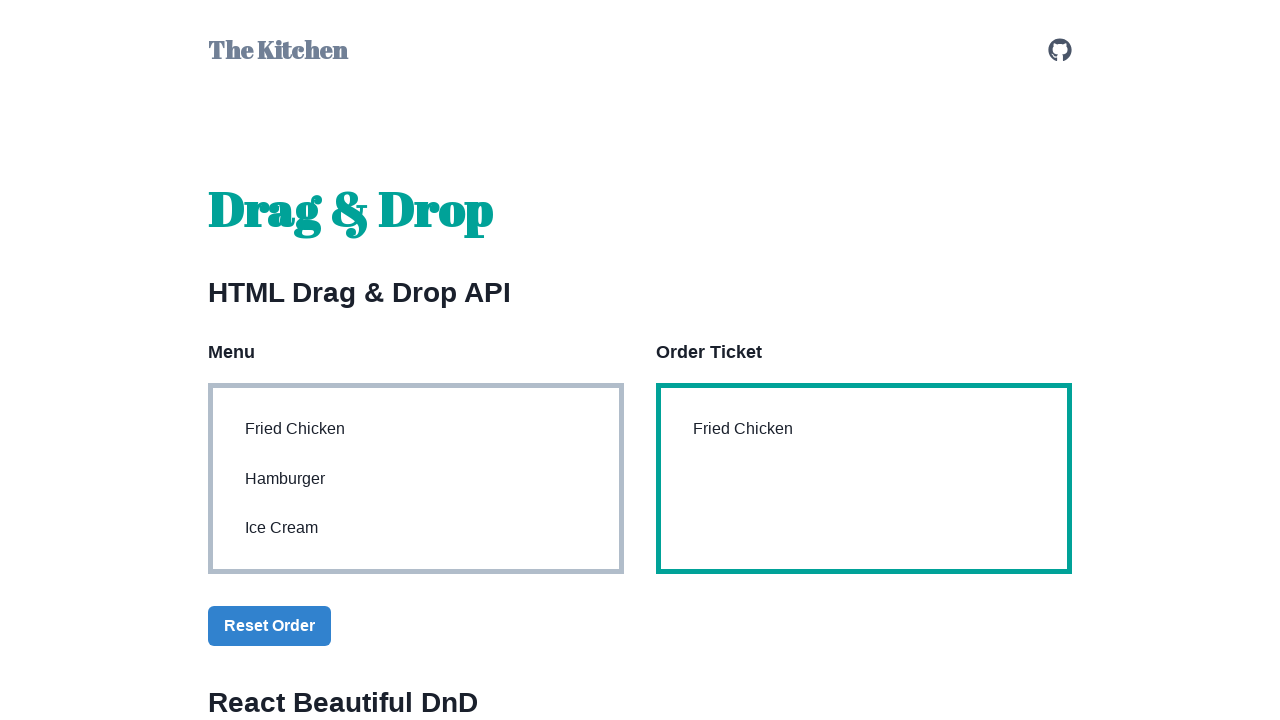